Tests link functionality on an automation practice page by locating footer links, clicking them to open in new tabs using Ctrl+Click, and verifying that new pages open by switching between browser tabs.

Starting URL: https://rahulshettyacademy.com/AutomationPractice/

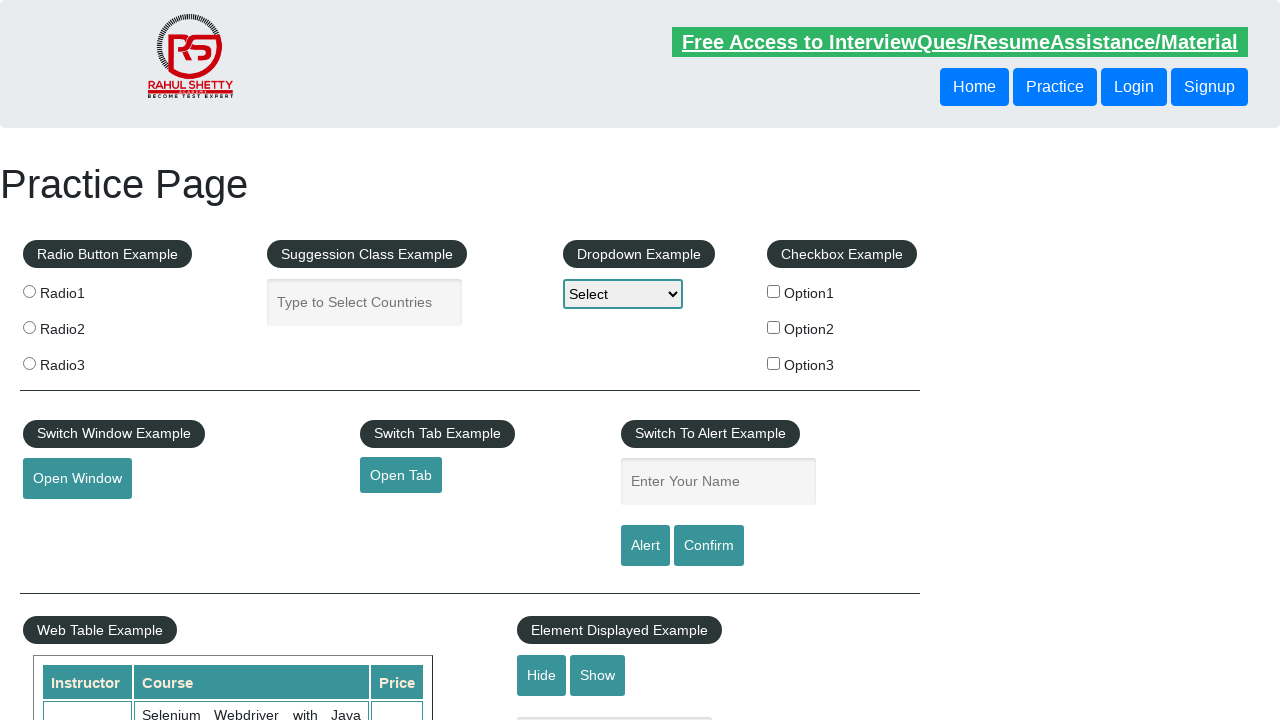

Footer section loaded and located
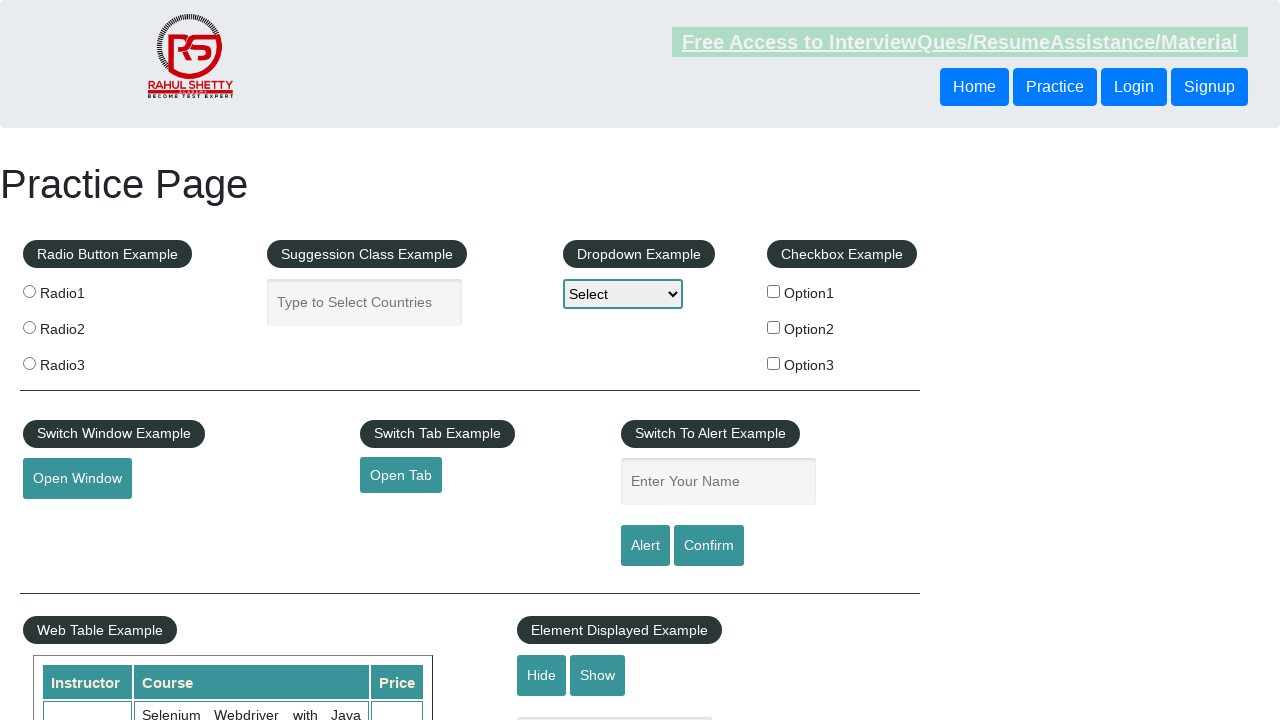

Located all footer column links
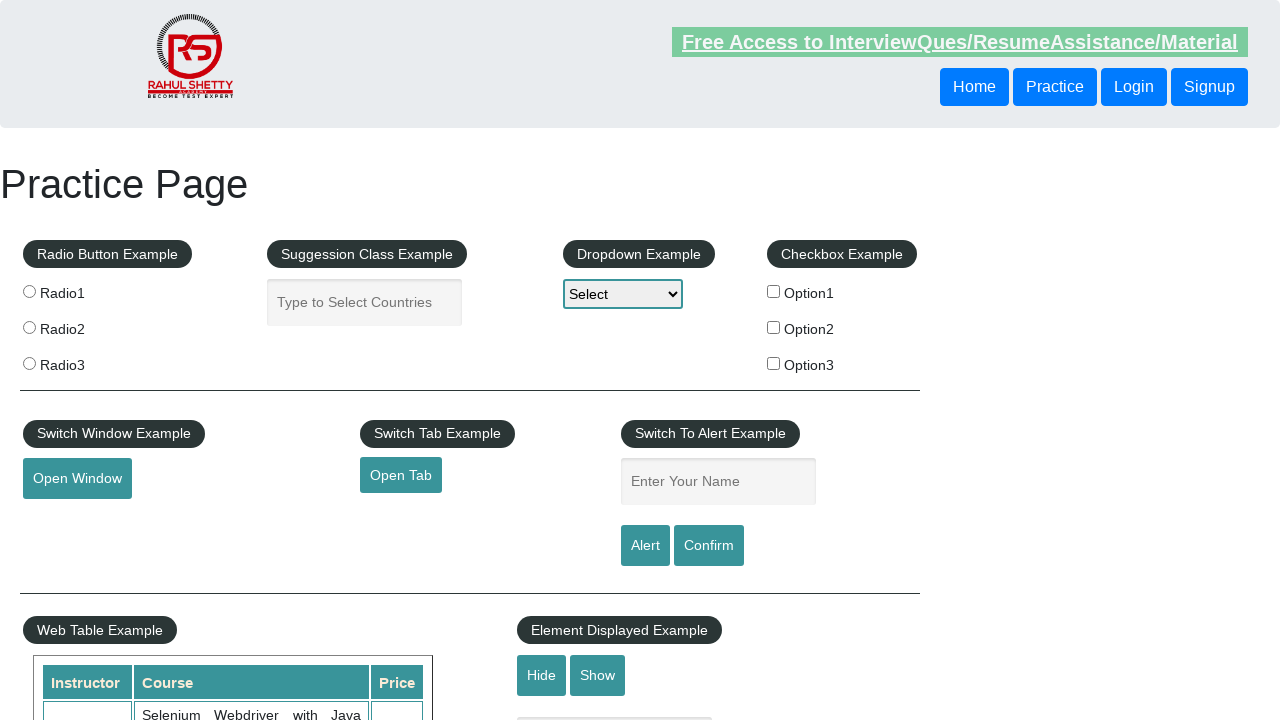

Found 5 links in footer column
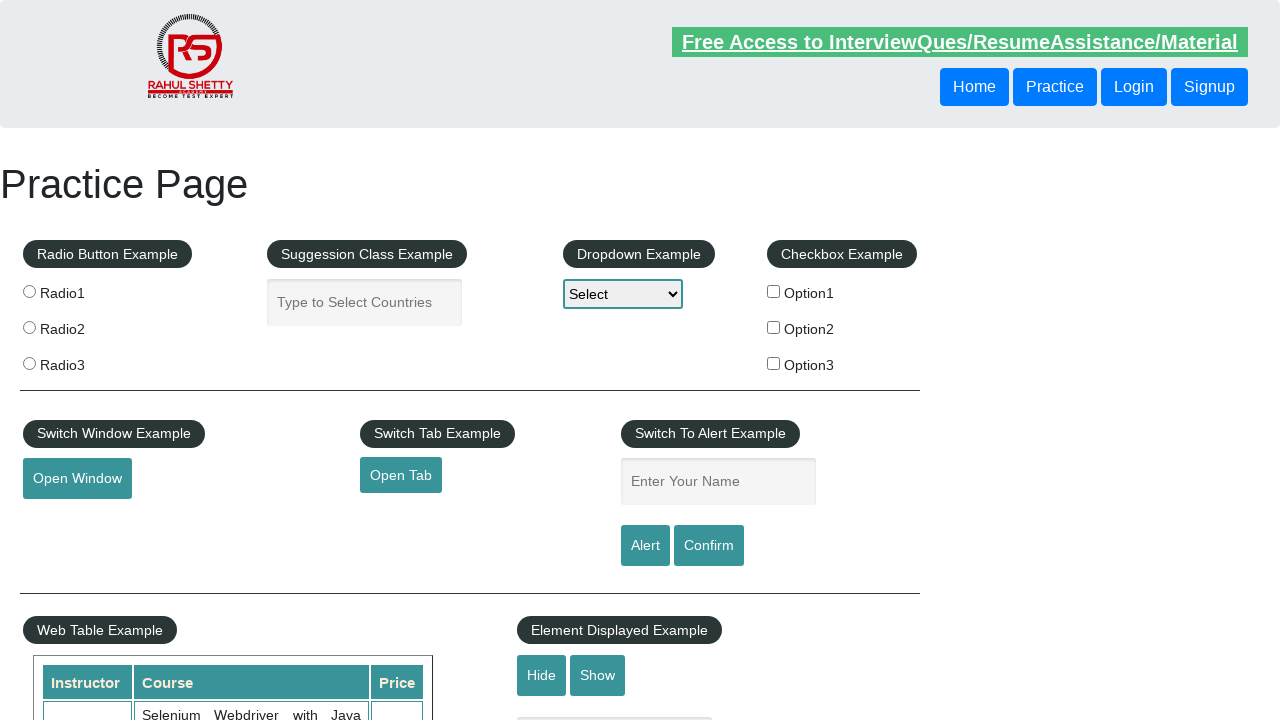

Ctrl+Clicked footer link 1 to open in new tab at (68, 520) on xpath=//*[@class='gf-t']/tbody/tr/td[1]/ul//a >> nth=1
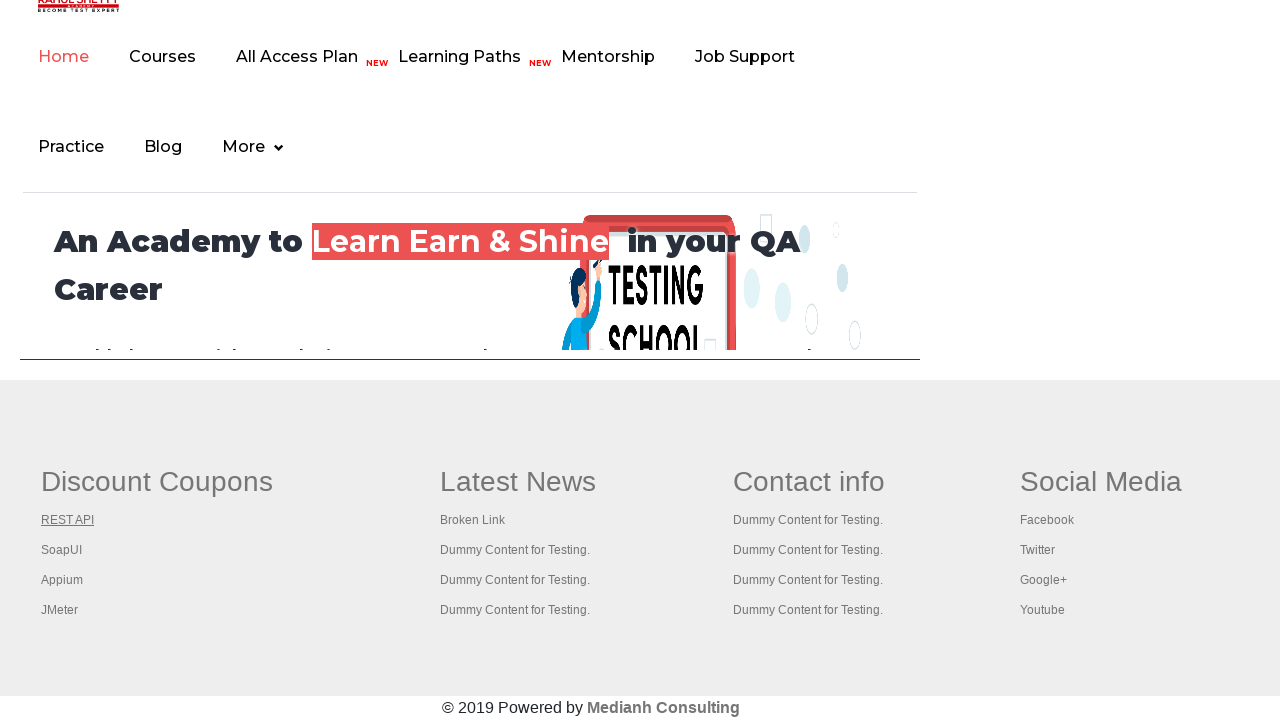

Waited 2 seconds for link 1 to load
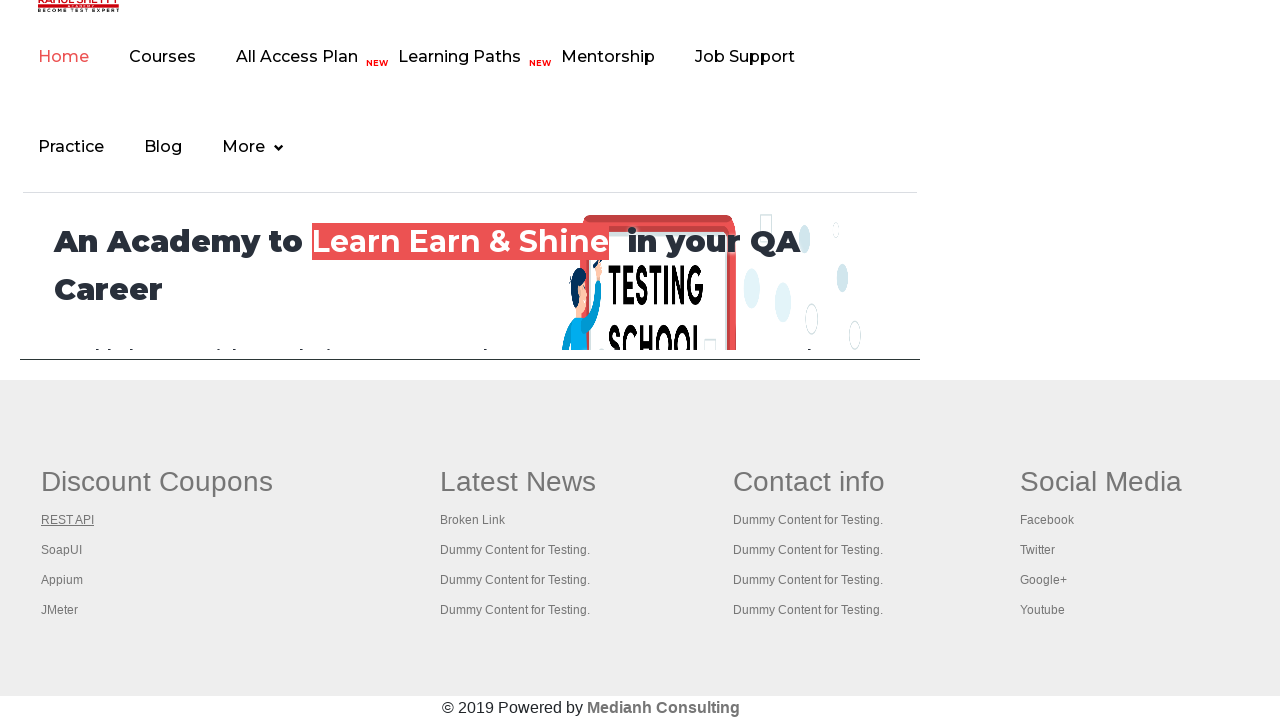

Ctrl+Clicked footer link 2 to open in new tab at (62, 550) on xpath=//*[@class='gf-t']/tbody/tr/td[1]/ul//a >> nth=2
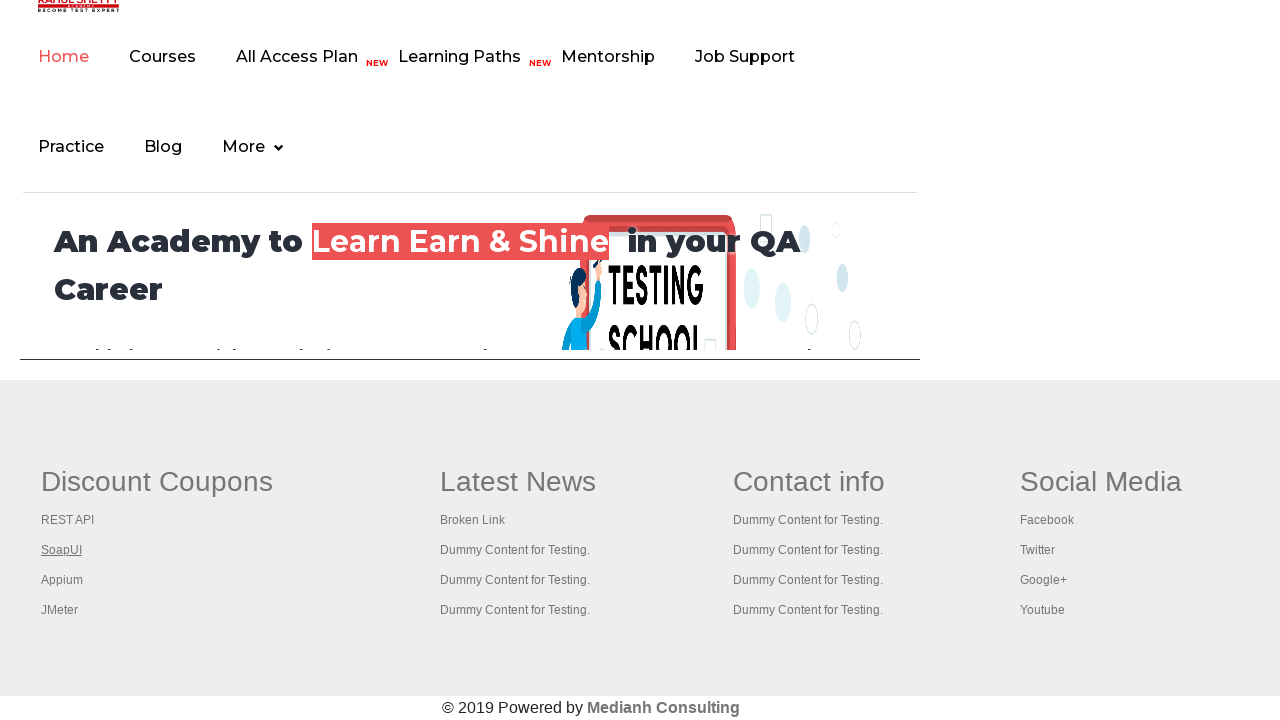

Waited 2 seconds for link 2 to load
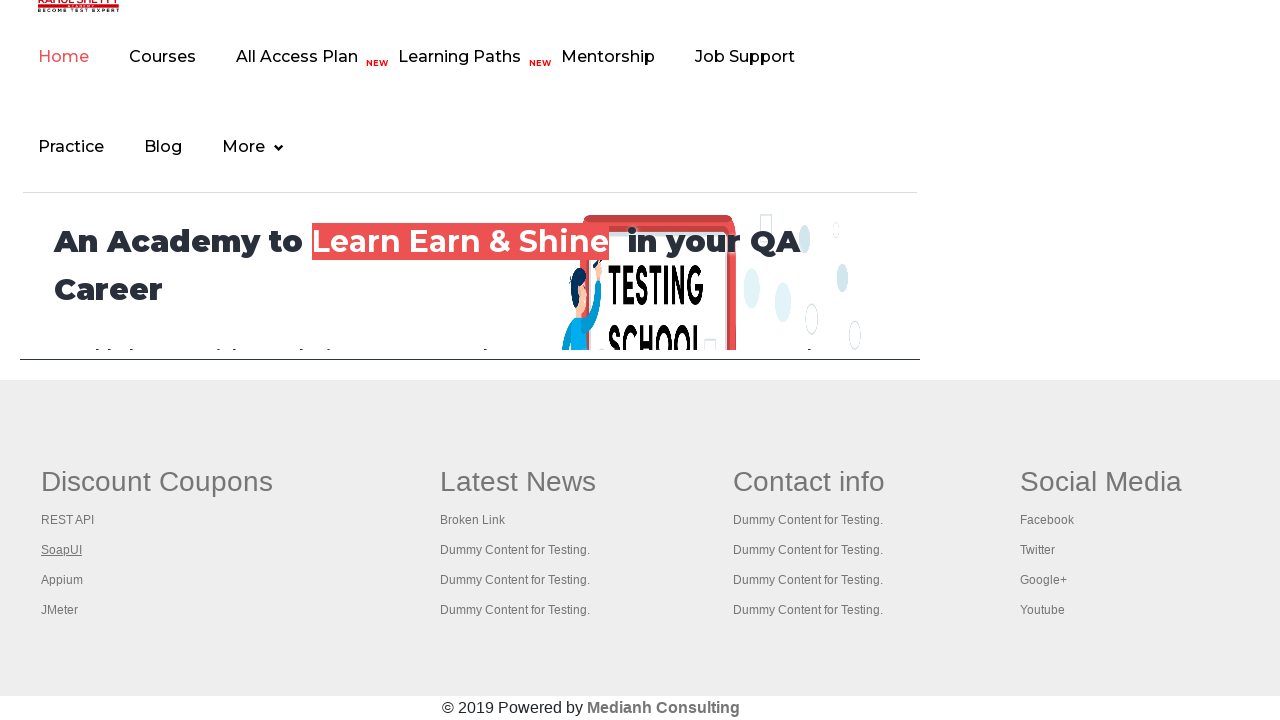

Ctrl+Clicked footer link 3 to open in new tab at (62, 580) on xpath=//*[@class='gf-t']/tbody/tr/td[1]/ul//a >> nth=3
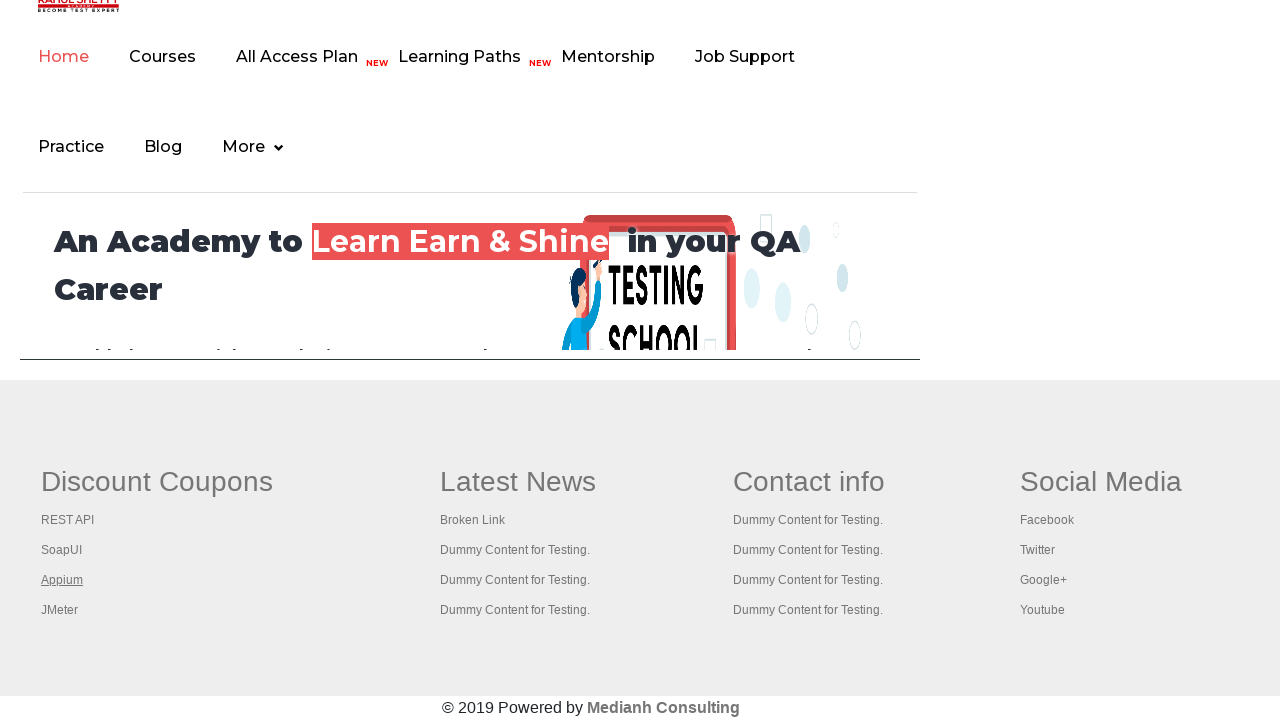

Waited 2 seconds for link 3 to load
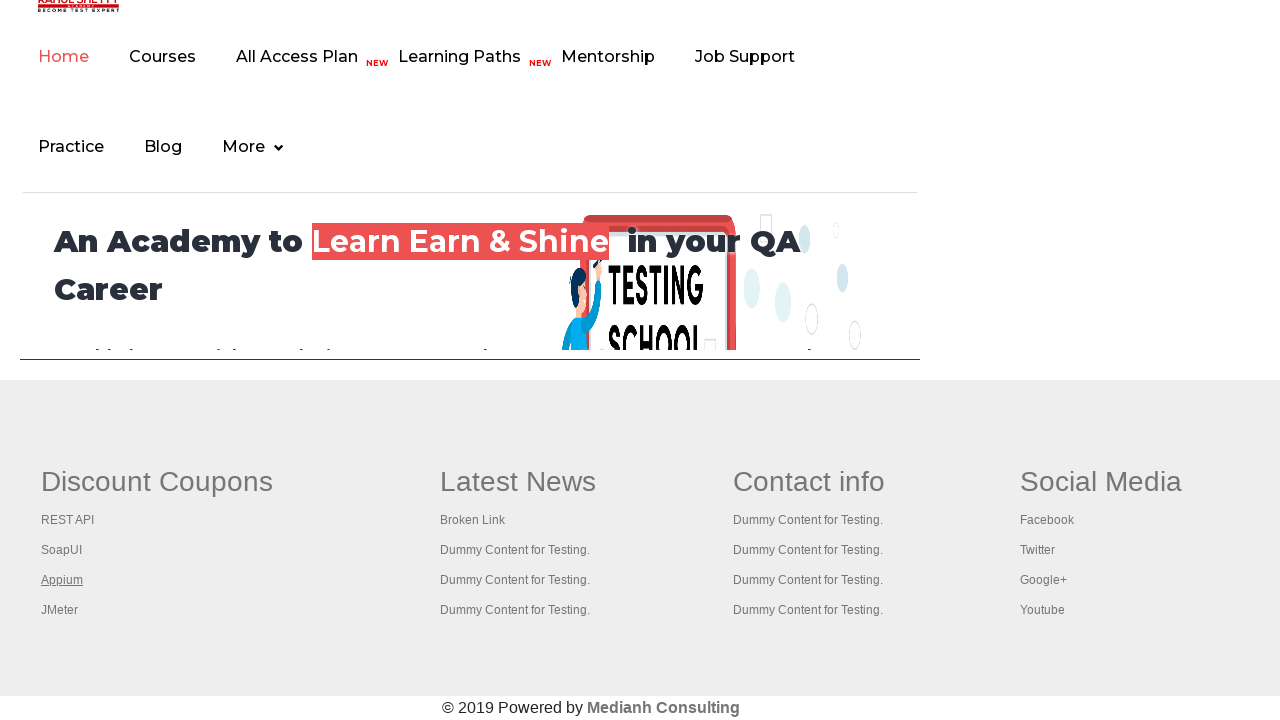

Retrieved all 4 open pages/tabs
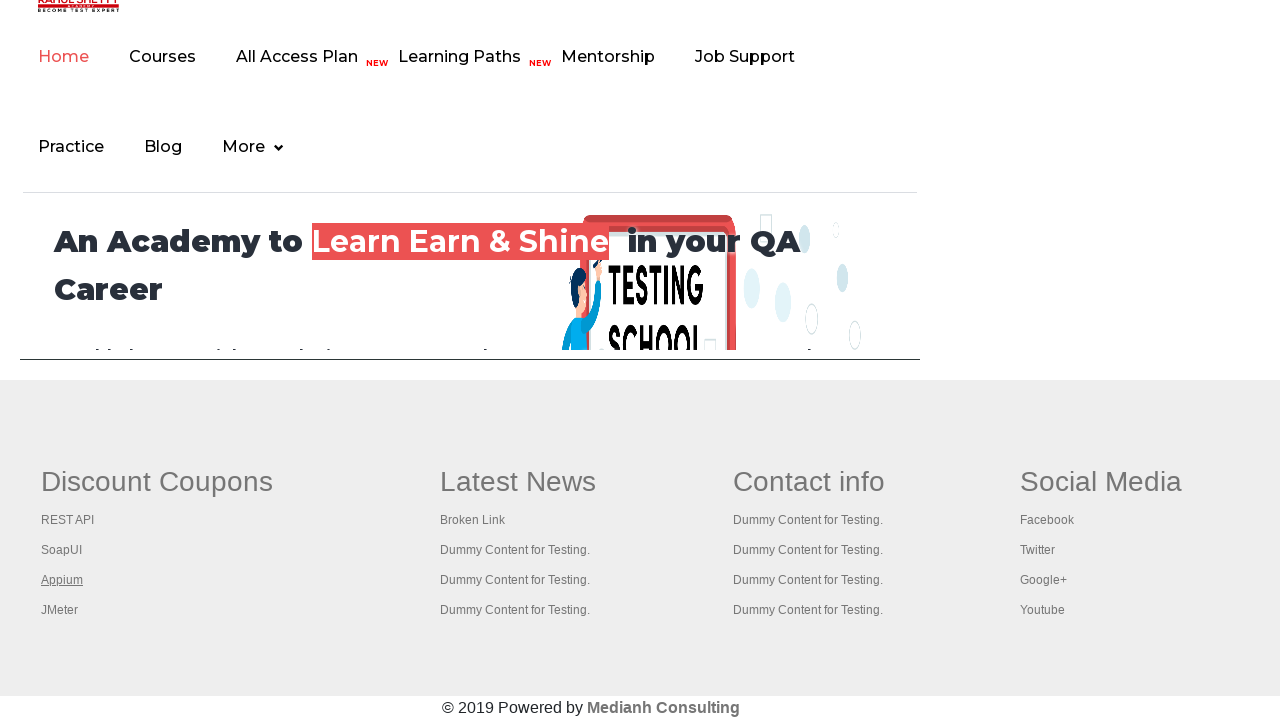

Switched to page with URL: https://rahulshettyacademy.com/AutomationPractice/
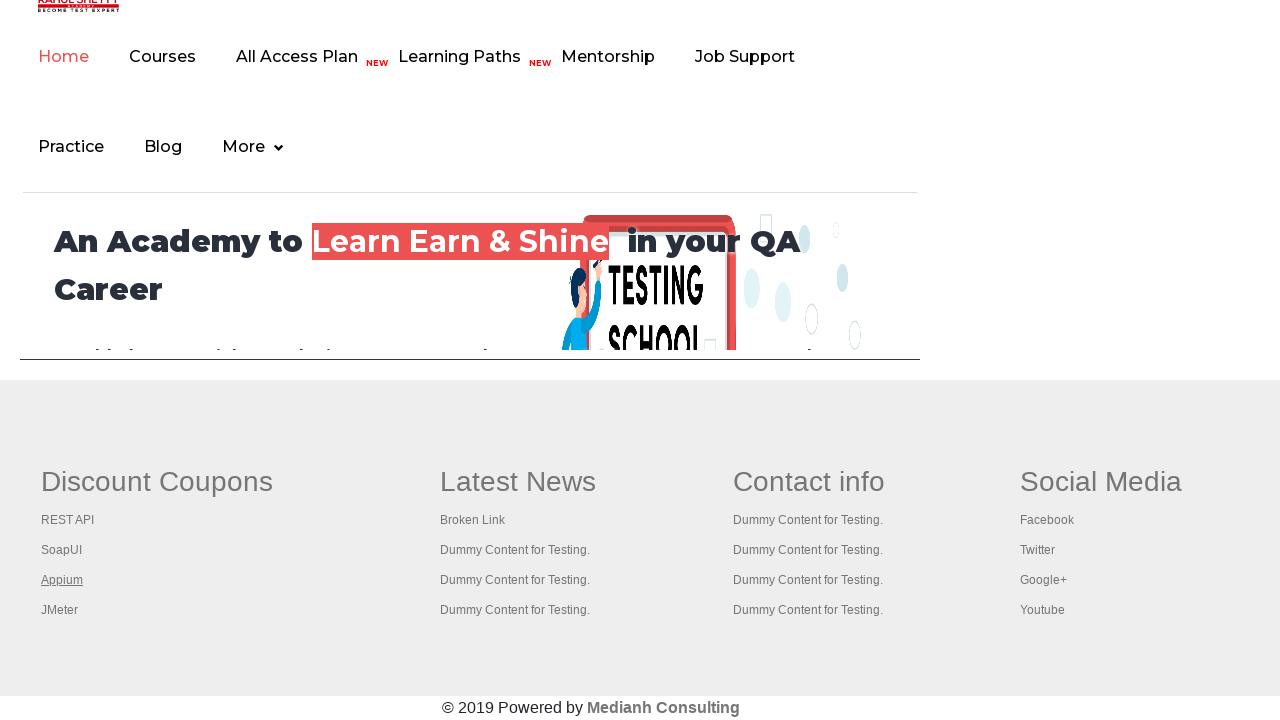

Page loaded to domcontentloaded state: https://rahulshettyacademy.com/AutomationPractice/
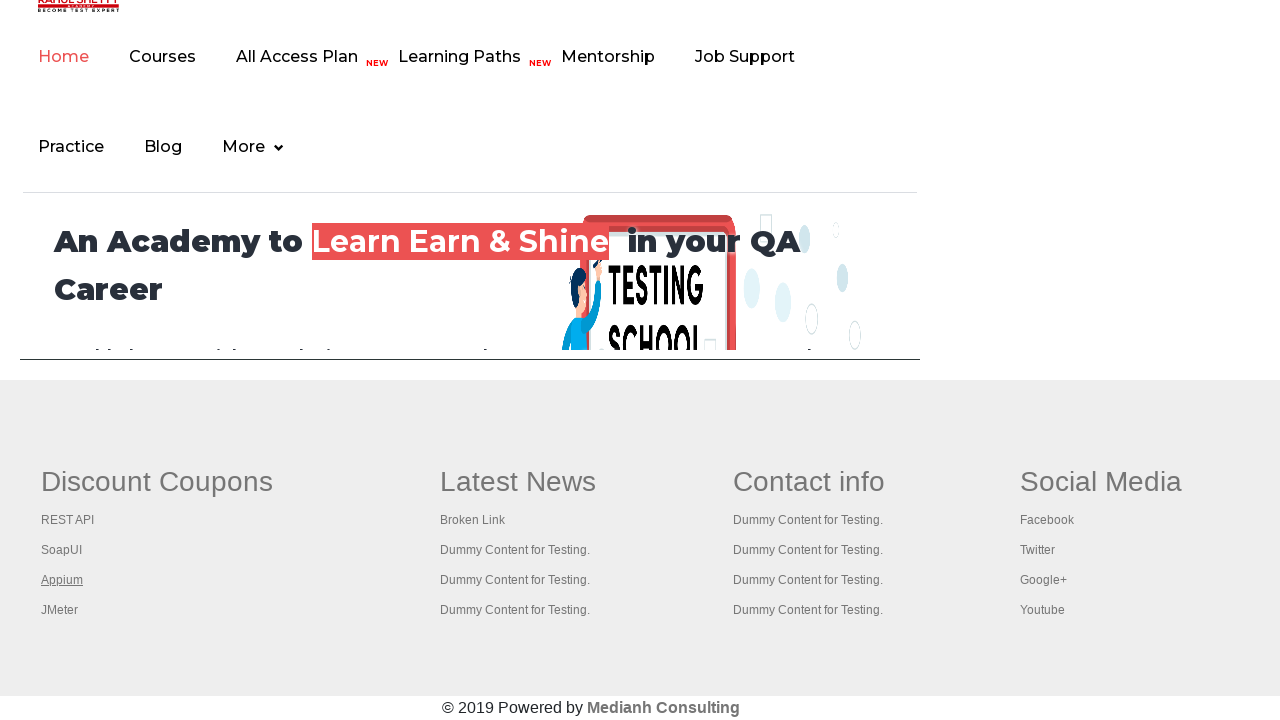

Switched to page with URL: https://www.restapitutorial.com/
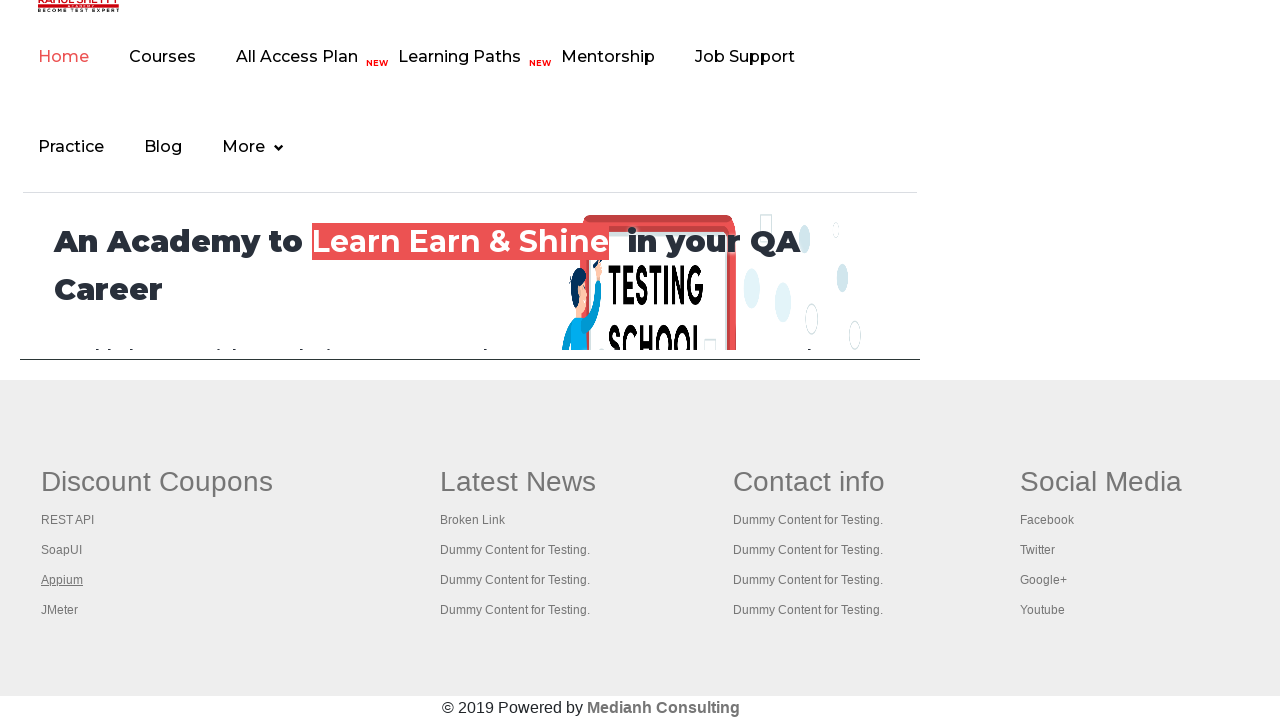

Page loaded to domcontentloaded state: https://www.restapitutorial.com/
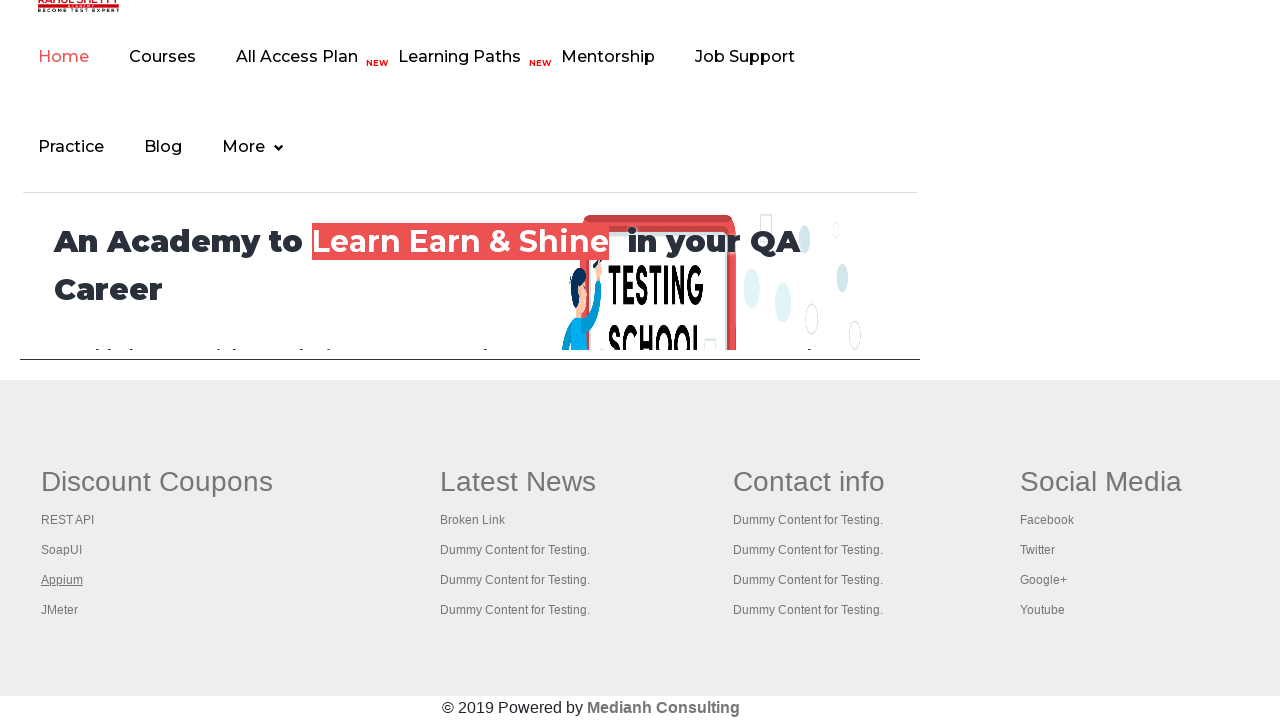

Switched to page with URL: https://www.soapui.org/
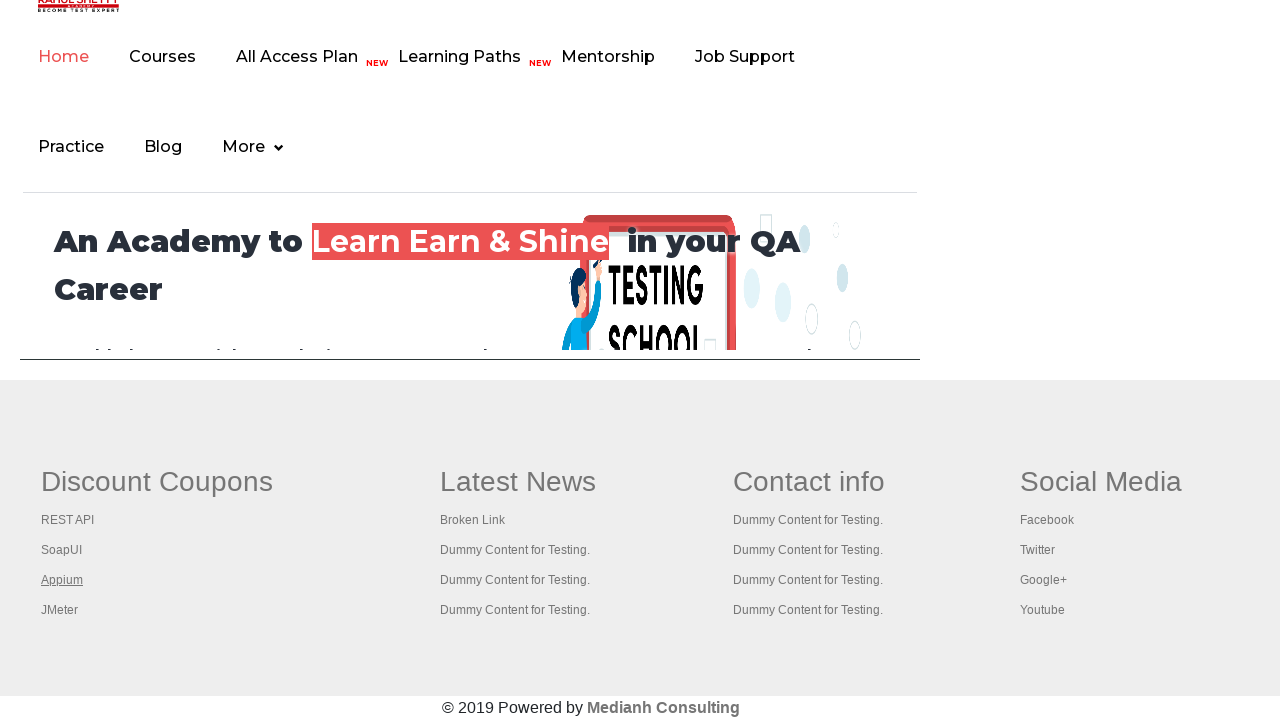

Page loaded to domcontentloaded state: https://www.soapui.org/
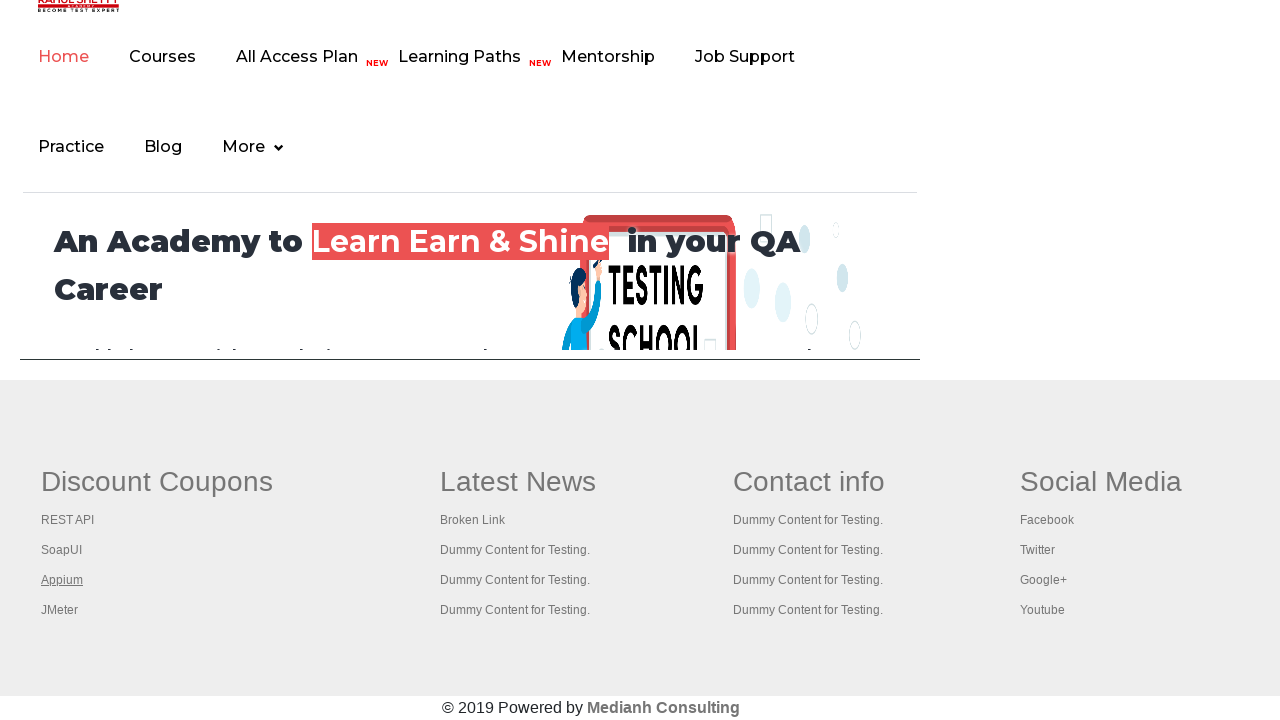

Switched to page with URL: https://courses.rahulshettyacademy.com/p/appium-tutorial
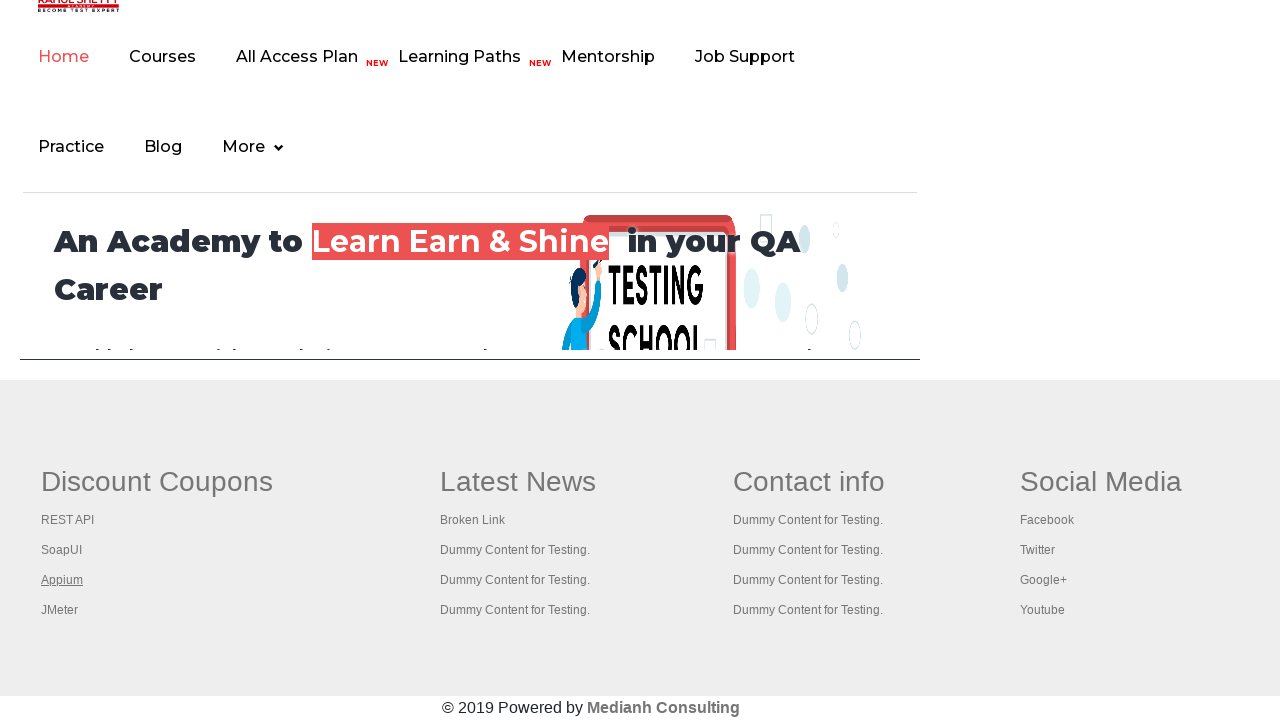

Page loaded to domcontentloaded state: https://courses.rahulshettyacademy.com/p/appium-tutorial
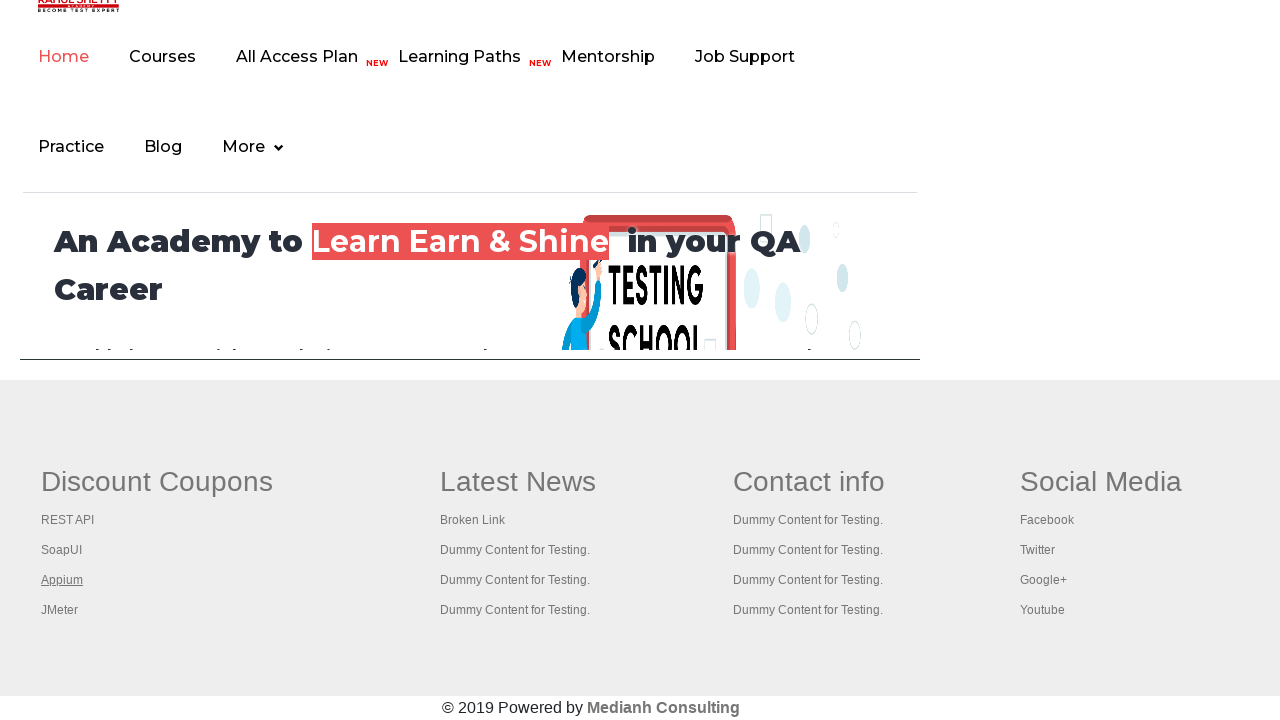

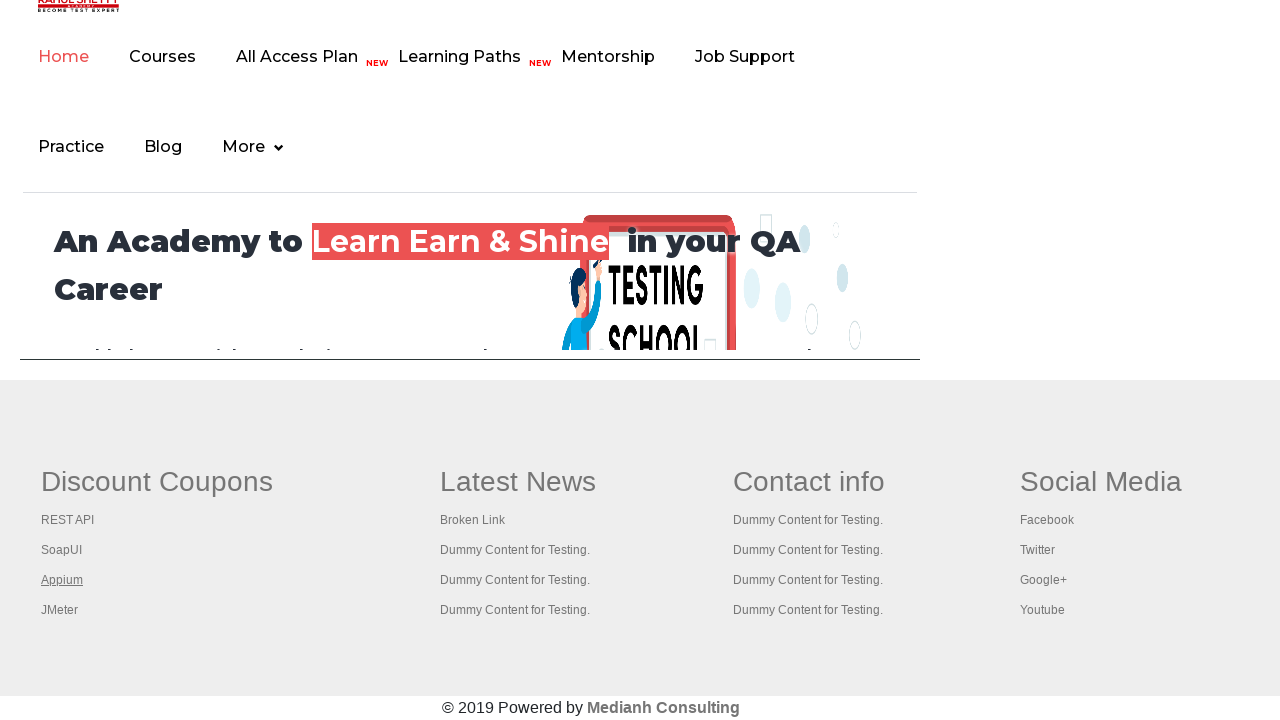